Clicks on a paragraph element following a specific heading and retrieves its text content

Starting URL: https://www.tutorialspoint.com/selenium/practice/scroll-top.php

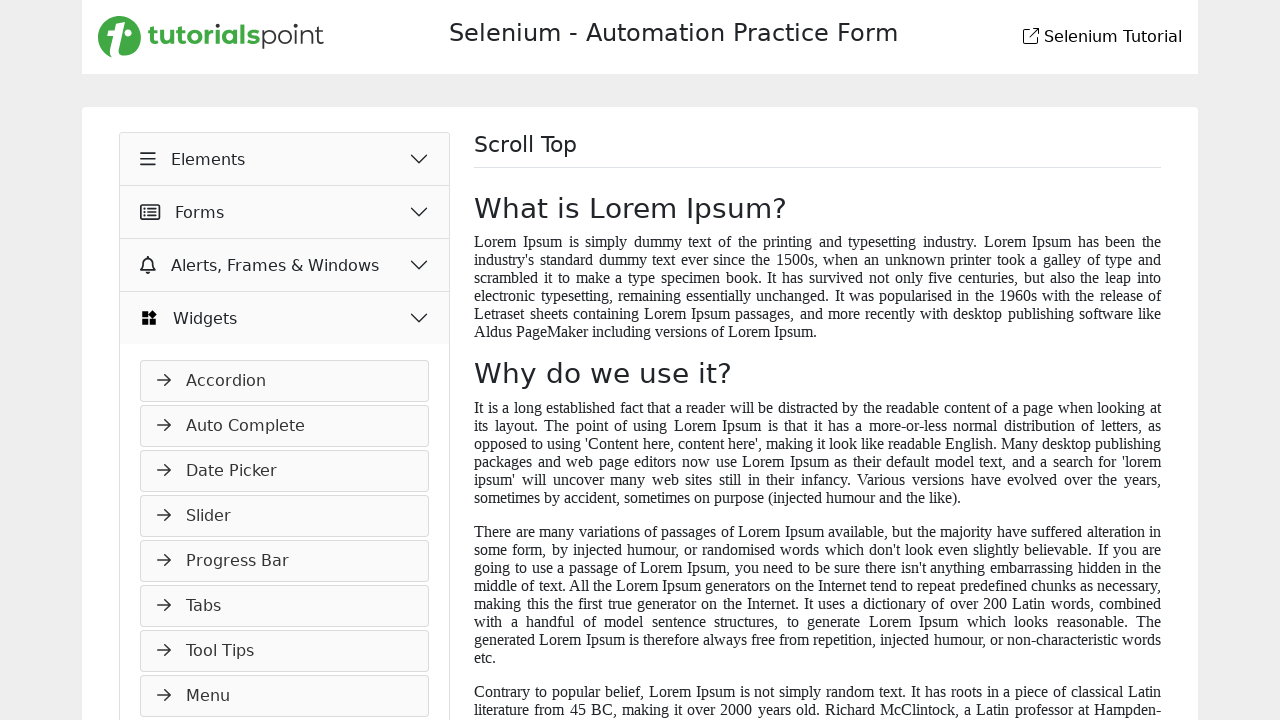

Navigated to scroll practice page
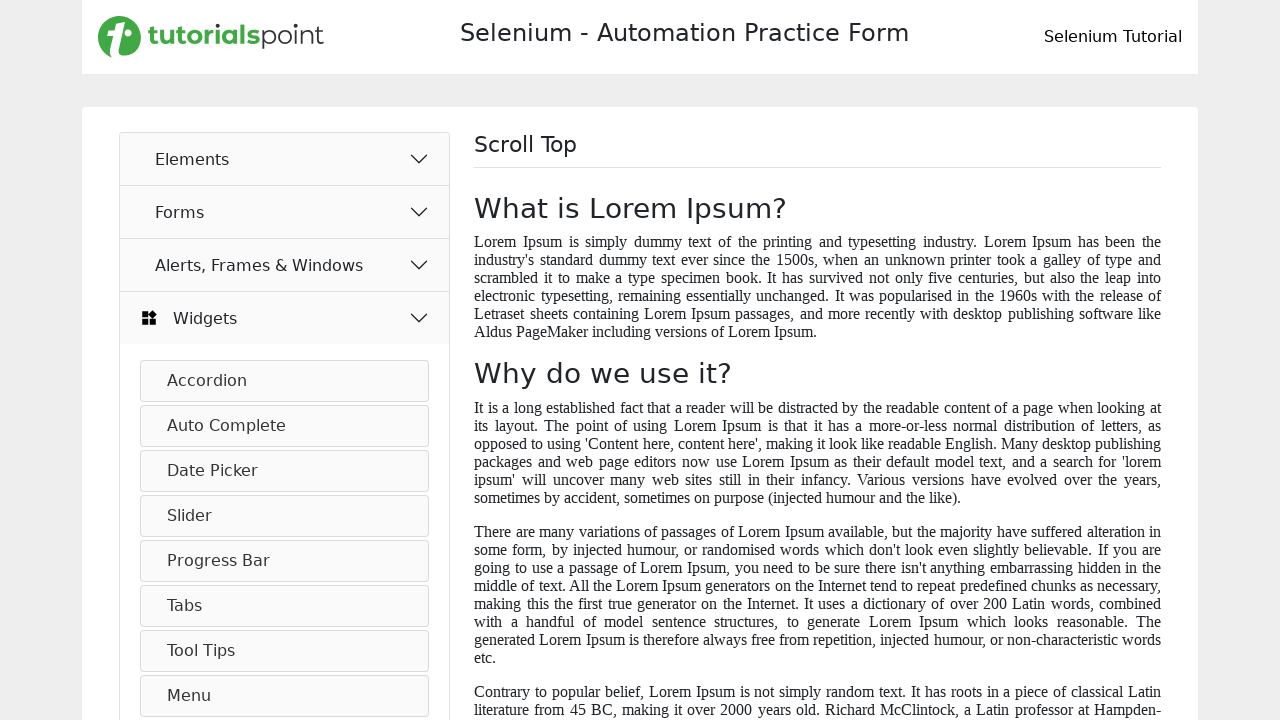

Clicked on paragraph element following 'Where does it come from?' heading at (818, 360) on (//h3[text()='Where does it come from?']/following-sibling::p)[1]
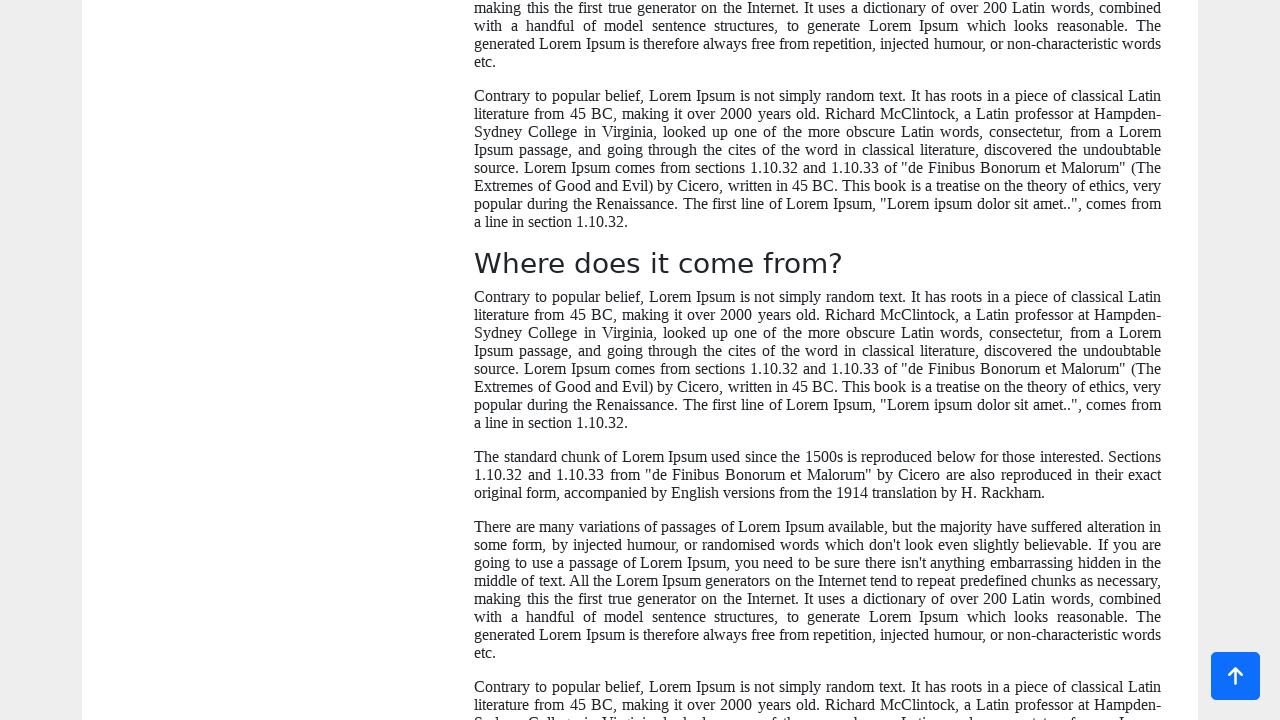

Retrieved text content from paragraph element
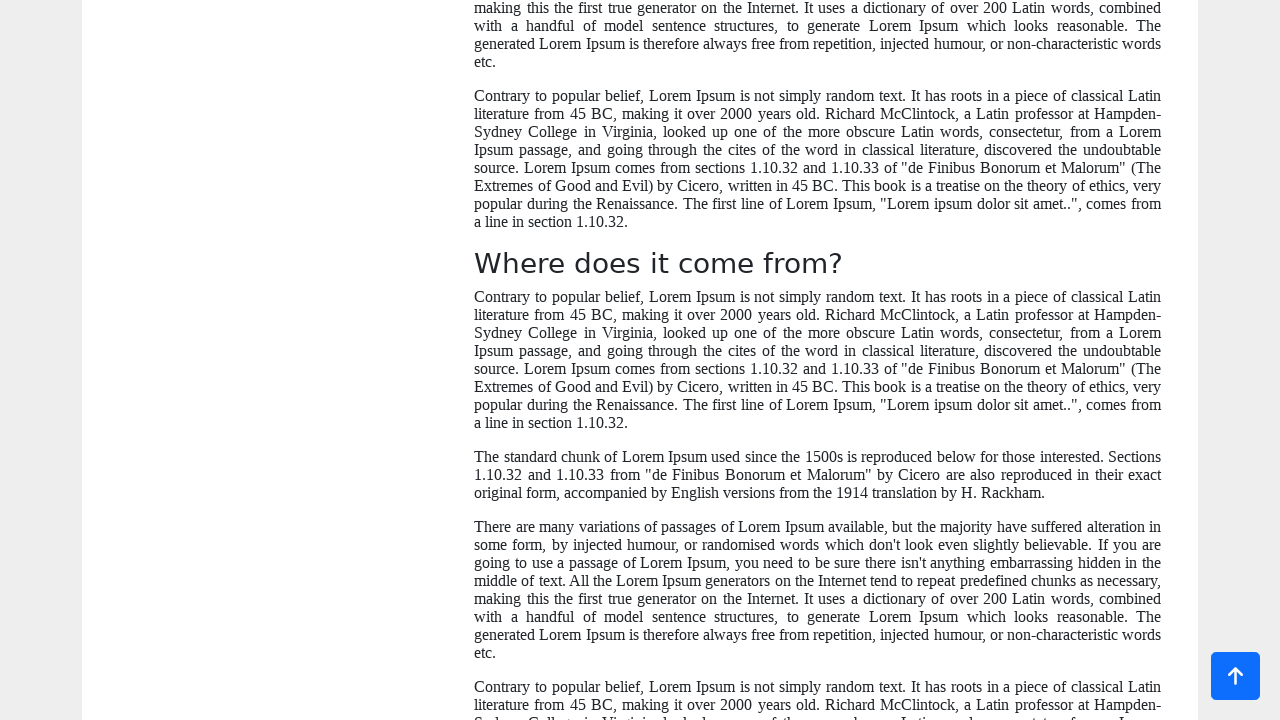

Printed text content: Contrary to popular belief, Lorem Ipsum is not simply random text. It has roots in a piece of classical Latin literature from 45 BC, making it over 2000 years old. Richard McClintock, a Latin professor at Hampden-Sydney College in Virginia, looked up one of the more obscure Latin words, consectetur, from a Lorem Ipsum passage, and going through the cites of the word in classical literature, discovered the undoubtable source. Lorem Ipsum comes from sections 1.10.32 and 1.10.33 of "de Finibus Bonorum et Malorum" (The Extremes of Good and Evil) by Cicero, written in 45 BC. This book is a treatise on the theory of ethics, very popular during the Renaissance. The first line of Lorem Ipsum, "Lorem ipsum dolor sit amet..", comes from a line in section 1.10.32.
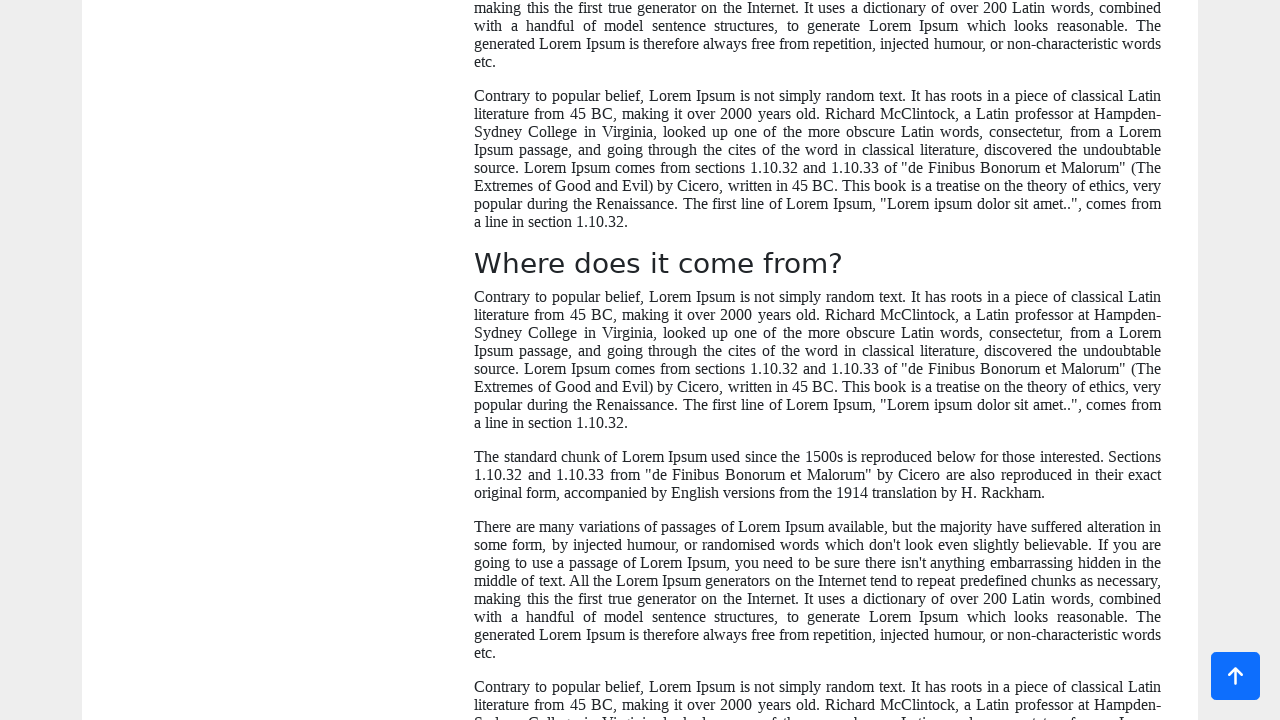

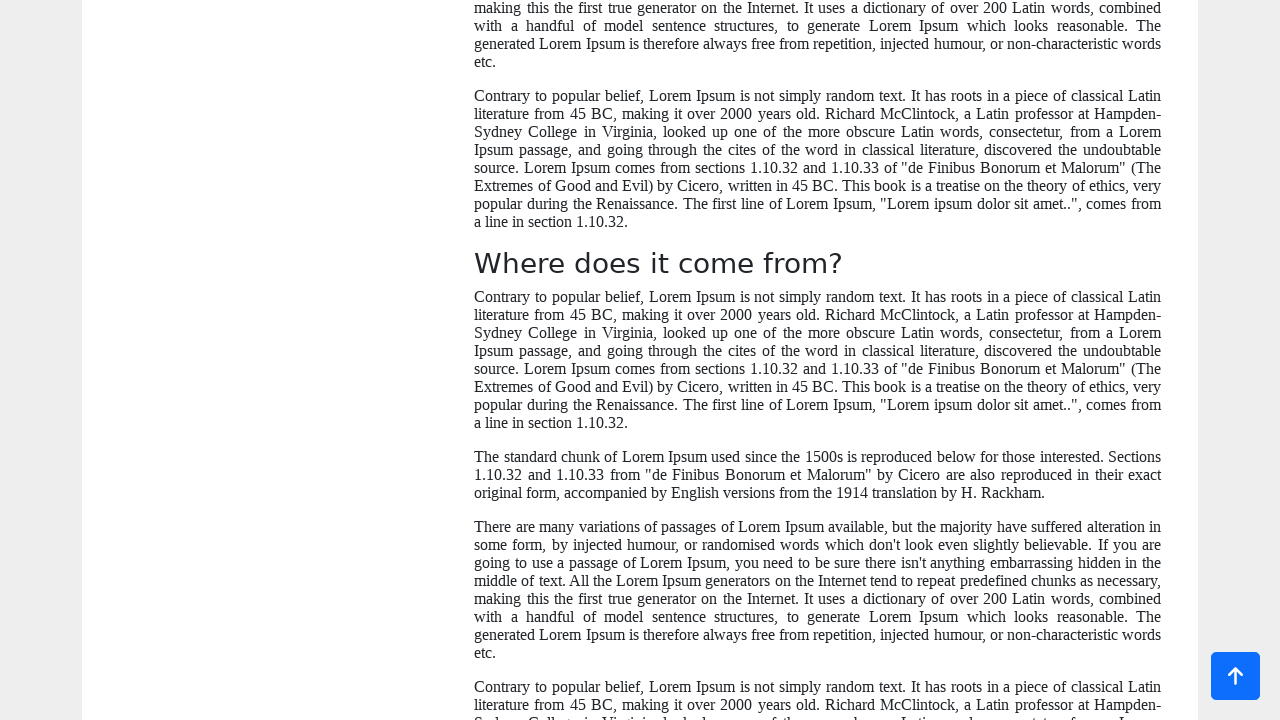